Navigates to Selenium downloads page and clicks on a download link. Note: The original script used seleniumhq.org which now redirects to selenium.dev, and the specific download link may have changed.

Starting URL: https://www.selenium.dev/downloads/

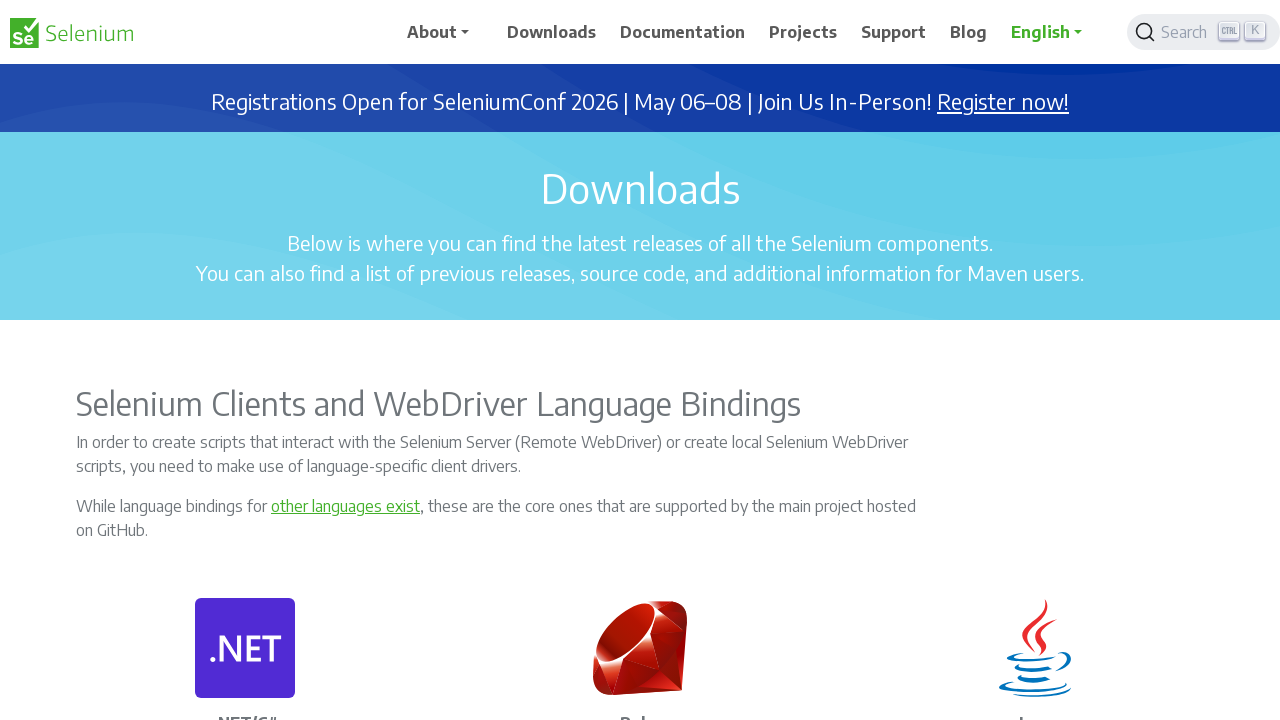

Waited for page to load (domcontentloaded)
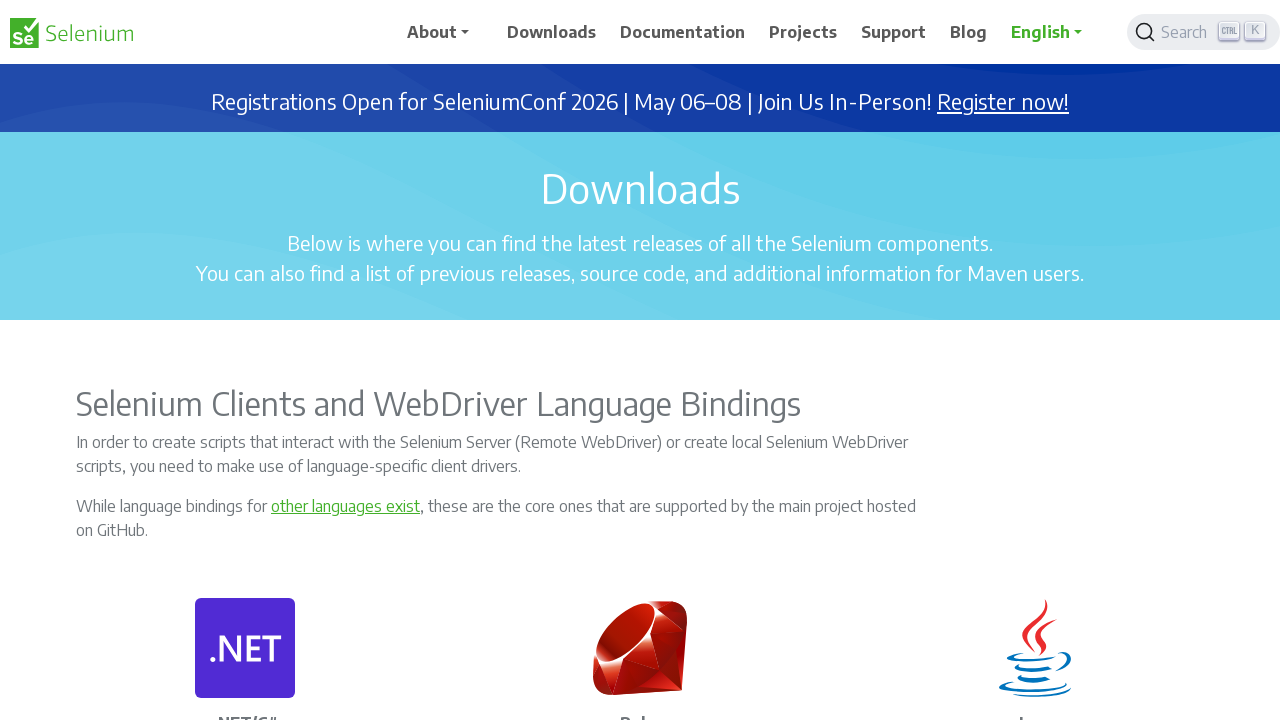

Waited for download link selector to be present
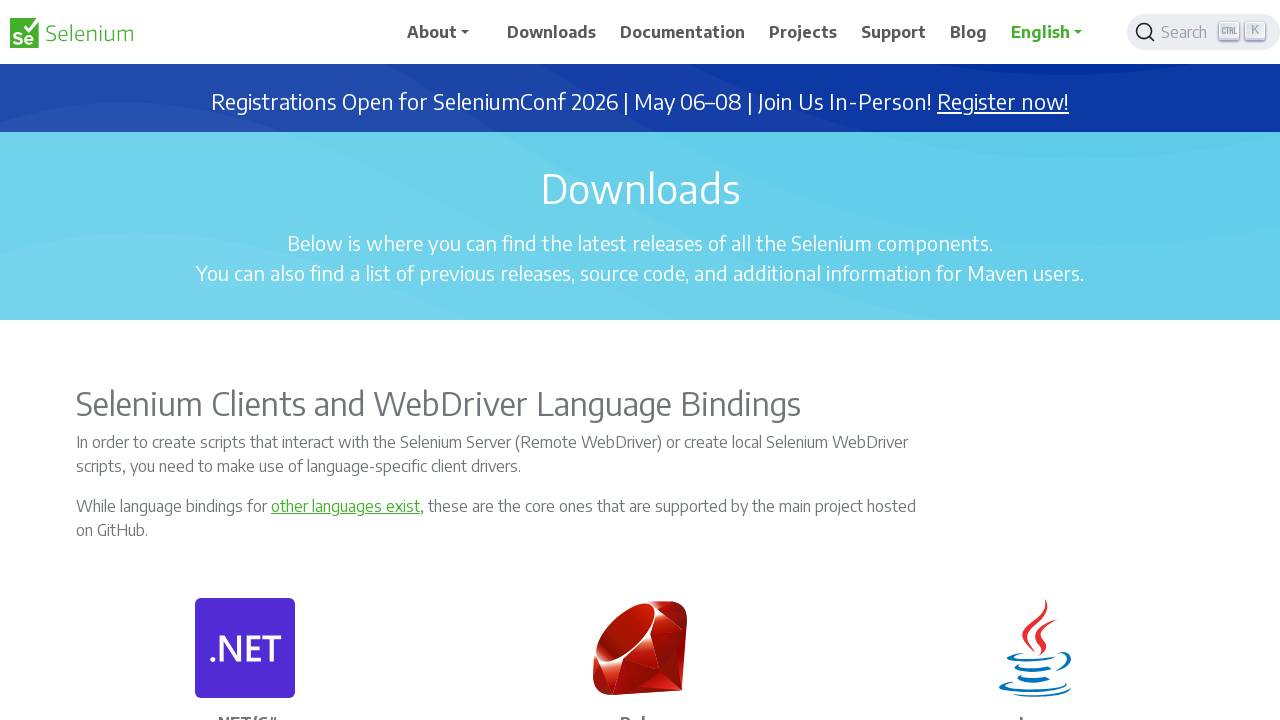

Clicked on Selenium server download link at (830, 361) on a[href*='selenium-server']
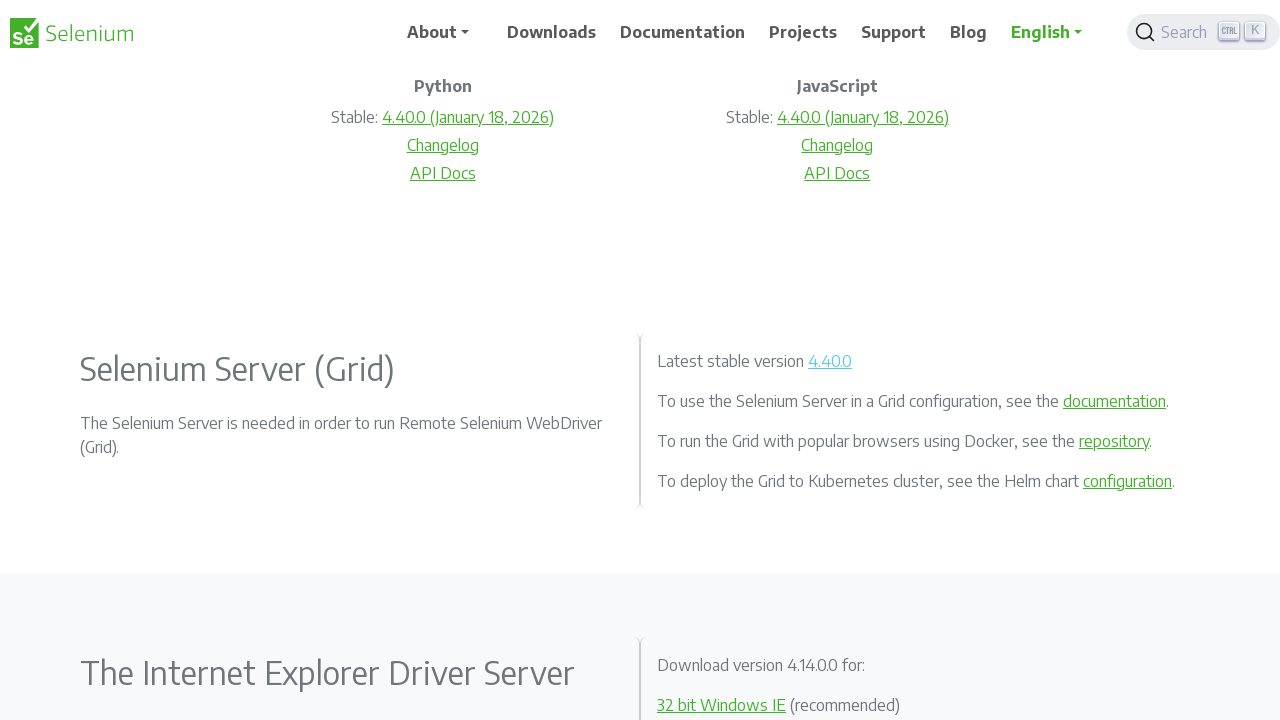

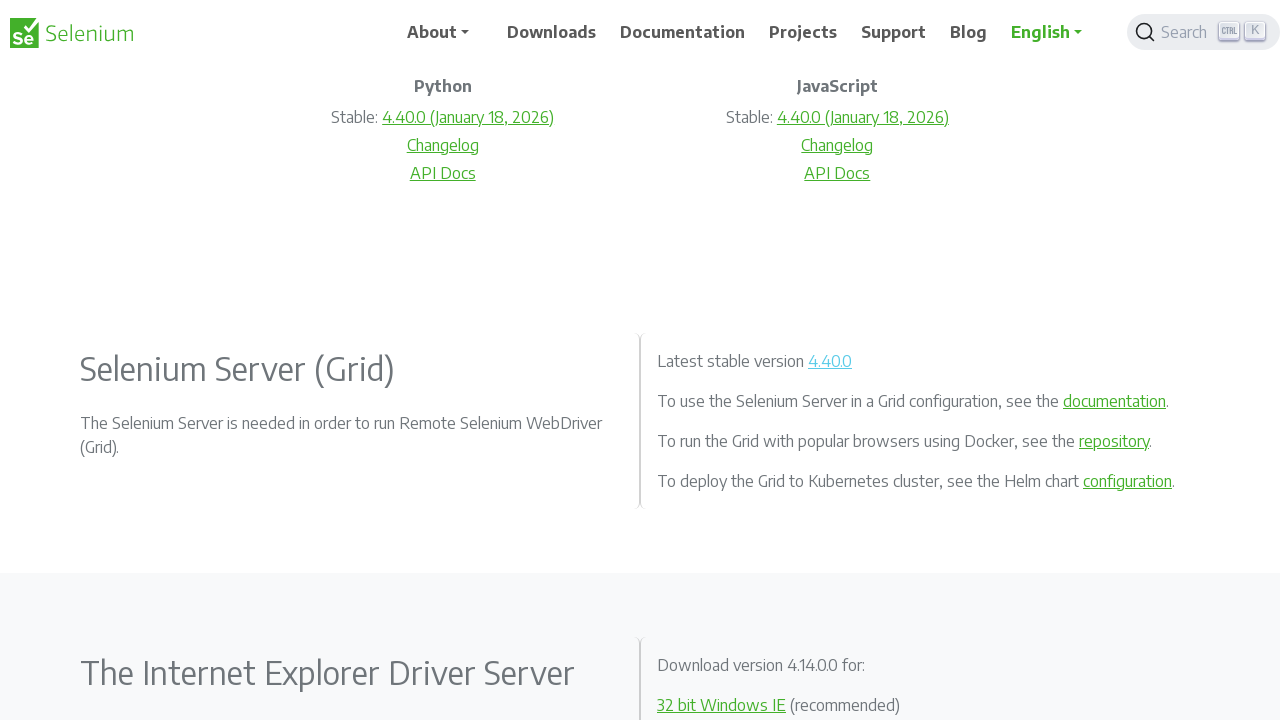